Tests simple alert functionality by clicking a button to trigger an alert, verifying the alert text, and accepting it

Starting URL: https://training-support.net/webelements/alerts

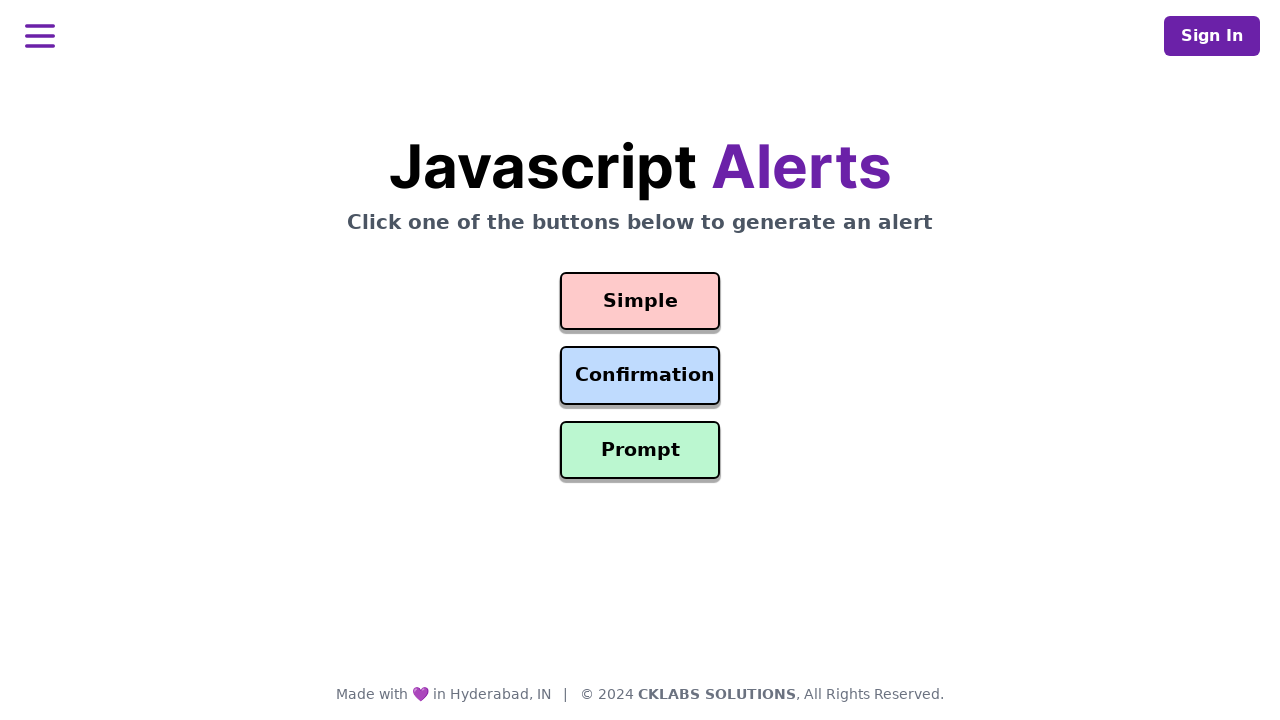

Clicked button to trigger simple alert at (640, 301) on #simple
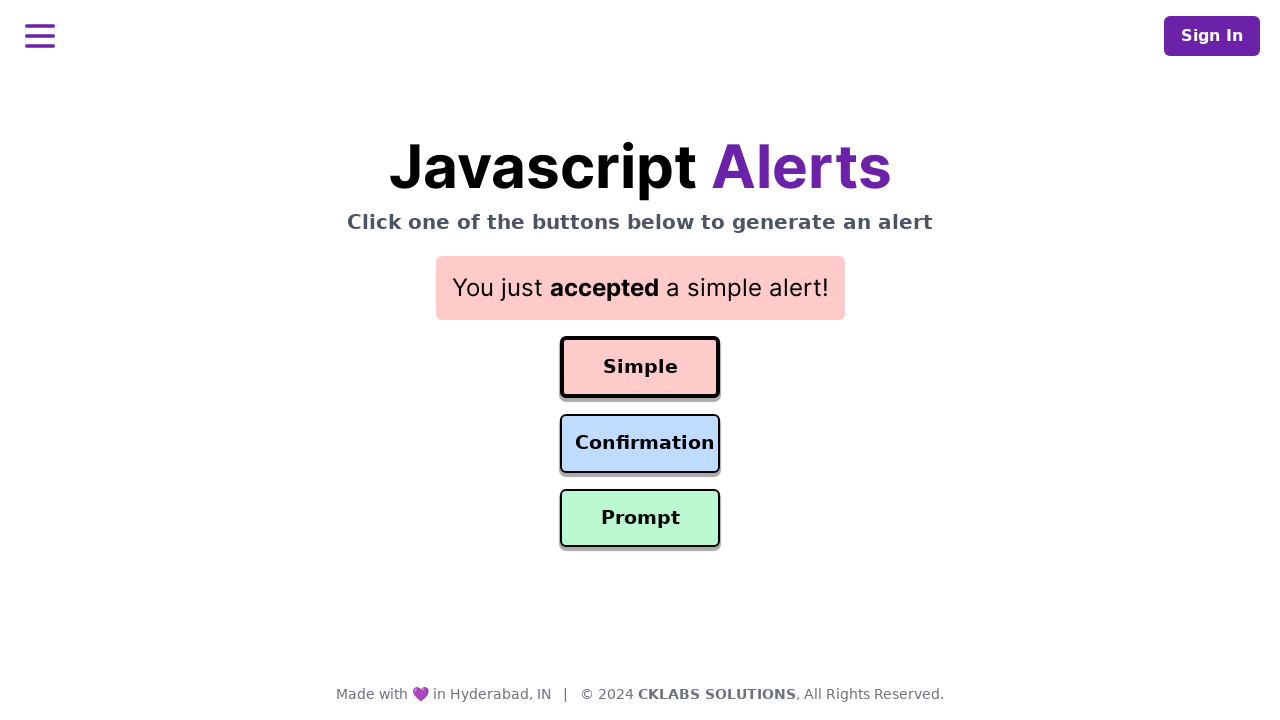

Set up dialog handler to accept alerts
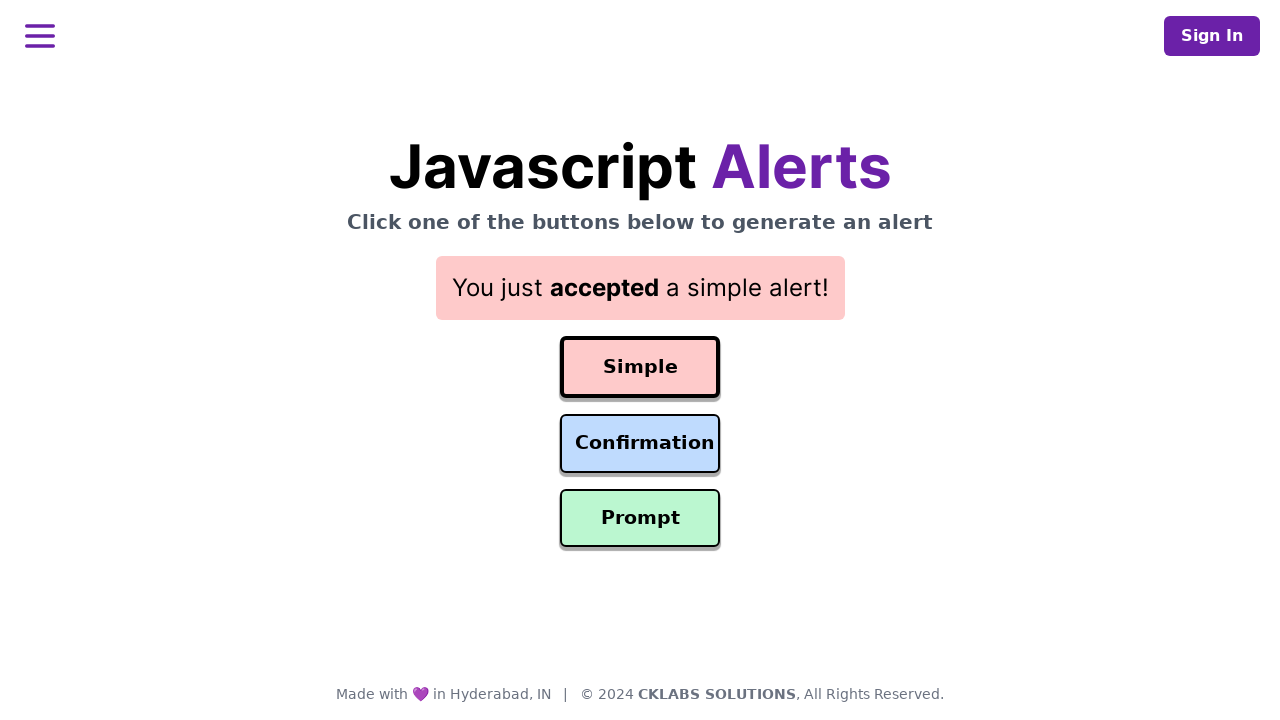

Waited 500ms for alert to be processed
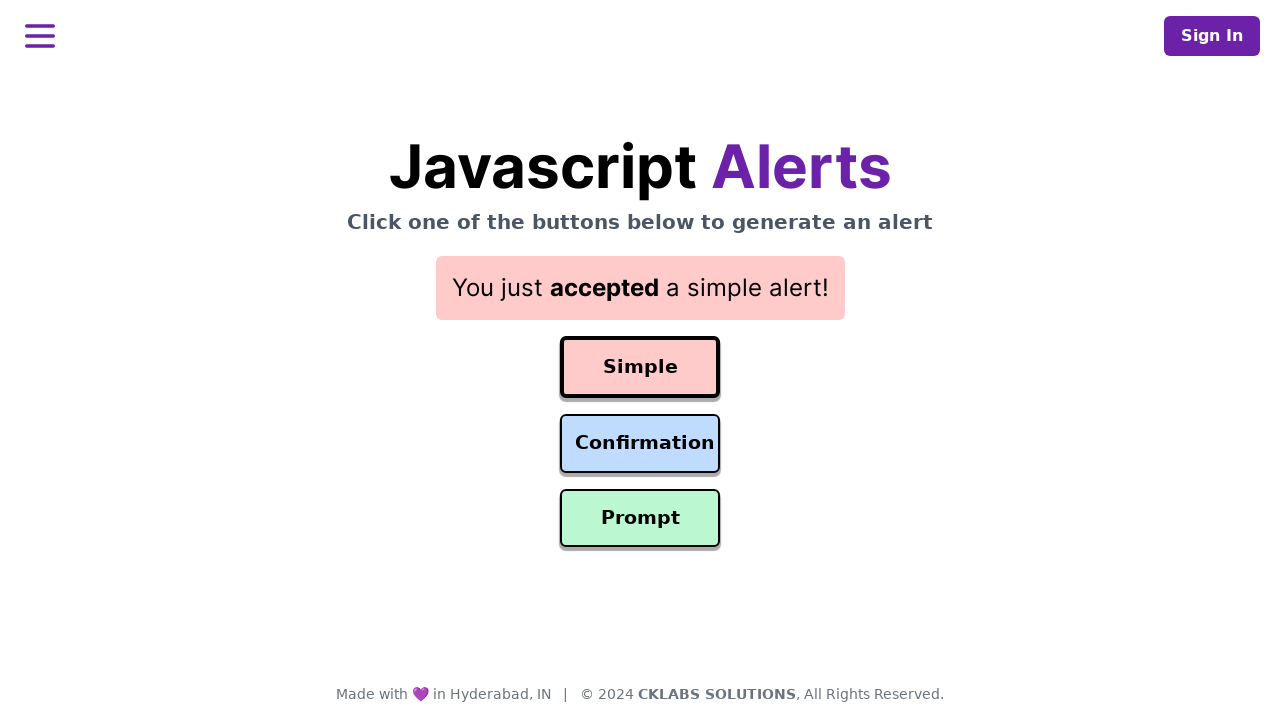

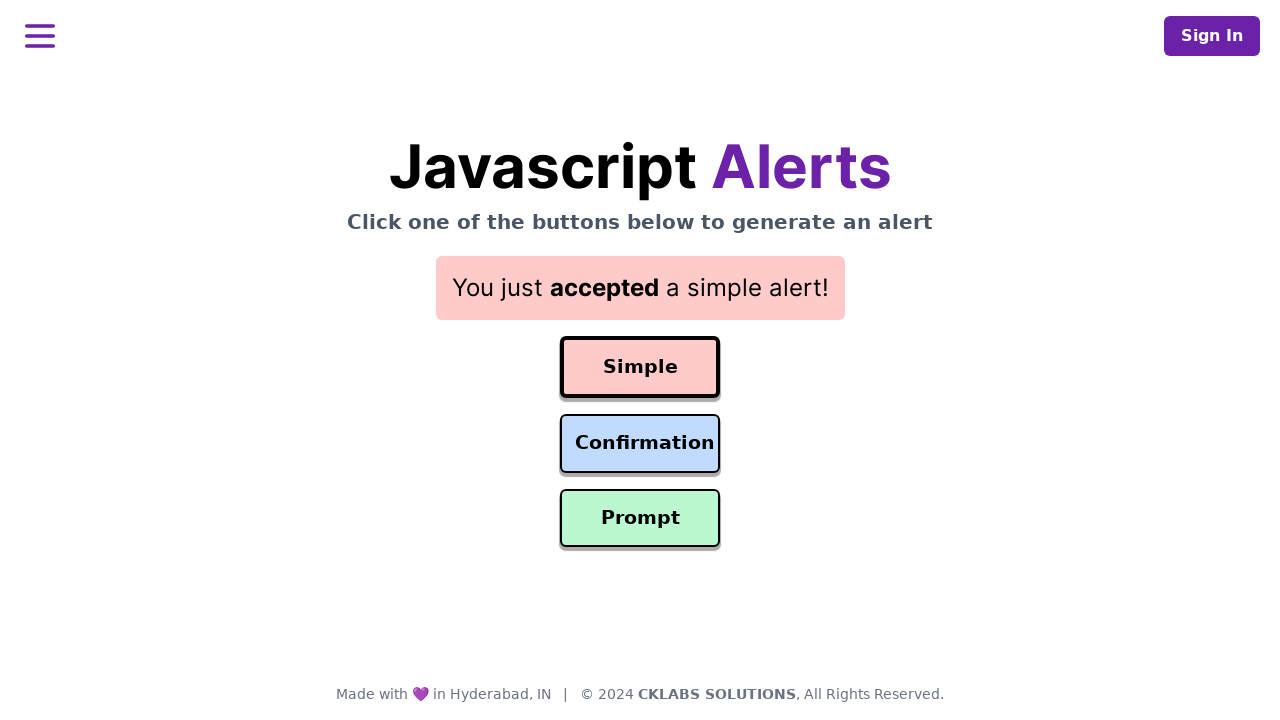